Tests that the Clear completed button displays the correct text when items are completed

Starting URL: https://demo.playwright.dev/todomvc

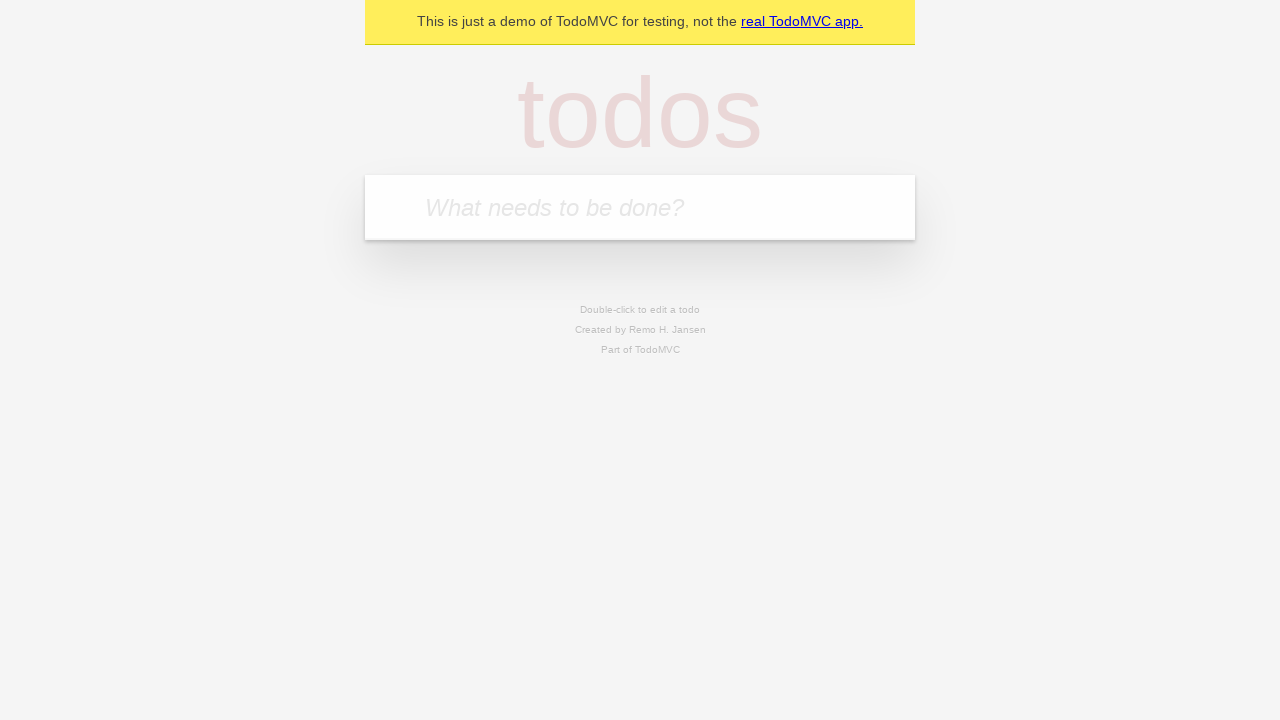

Filled todo input with 'buy some cheese' on internal:attr=[placeholder="What needs to be done?"i]
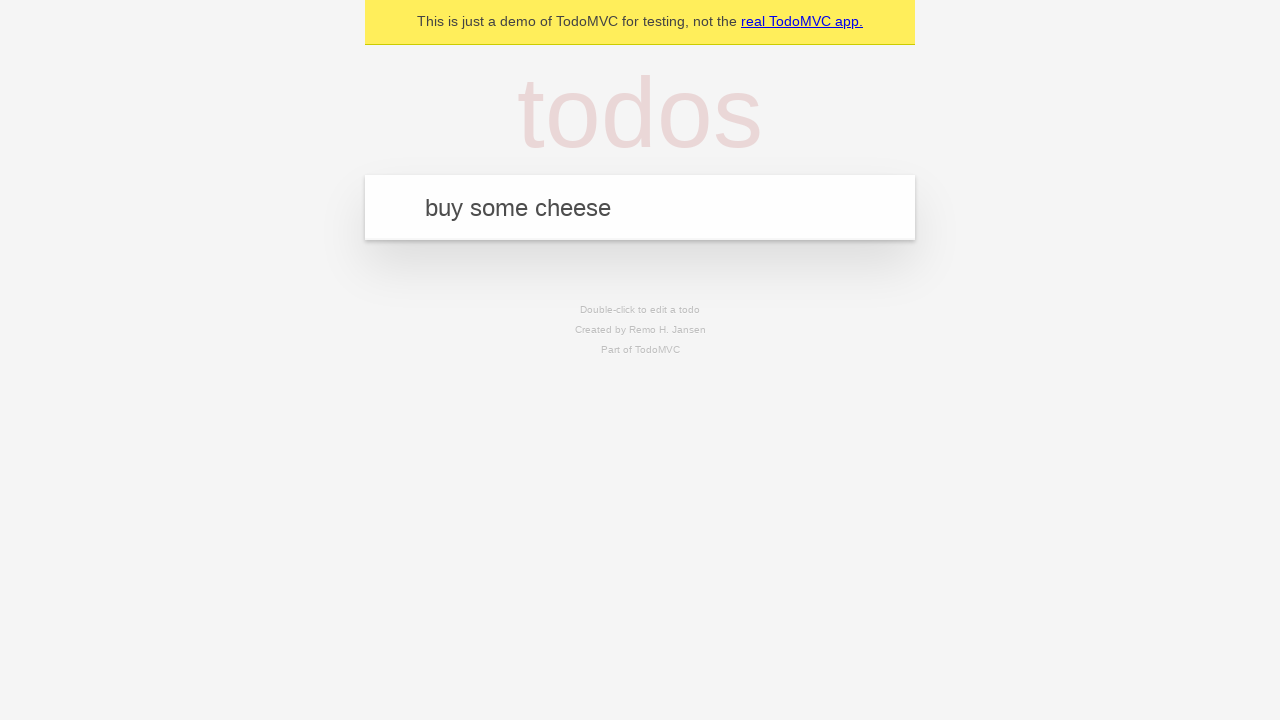

Pressed Enter to add first todo on internal:attr=[placeholder="What needs to be done?"i]
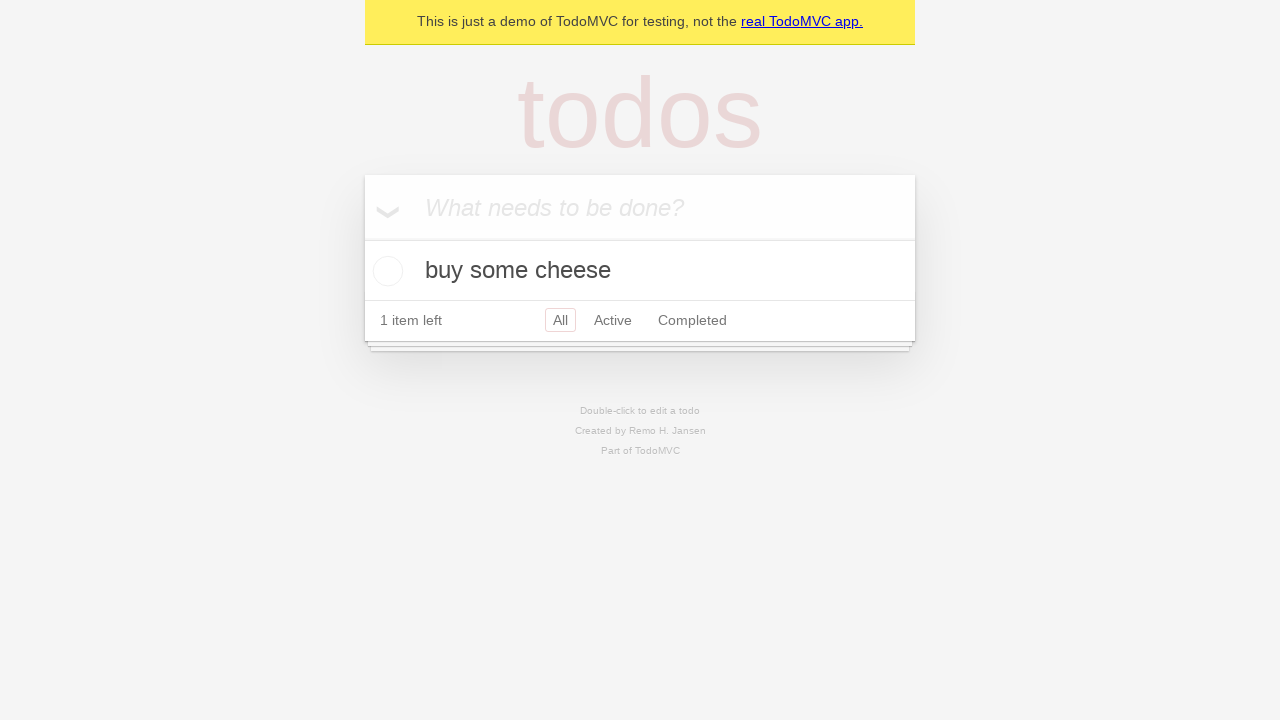

Filled todo input with 'feed the cat' on internal:attr=[placeholder="What needs to be done?"i]
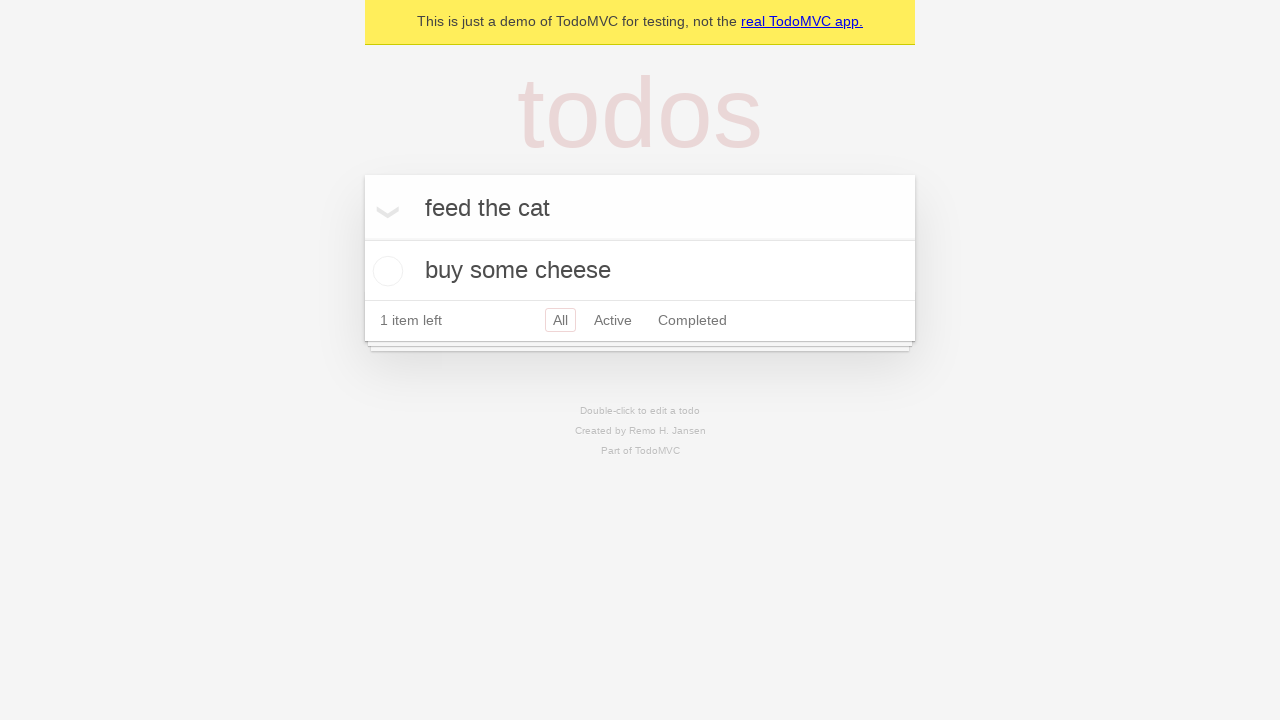

Pressed Enter to add second todo on internal:attr=[placeholder="What needs to be done?"i]
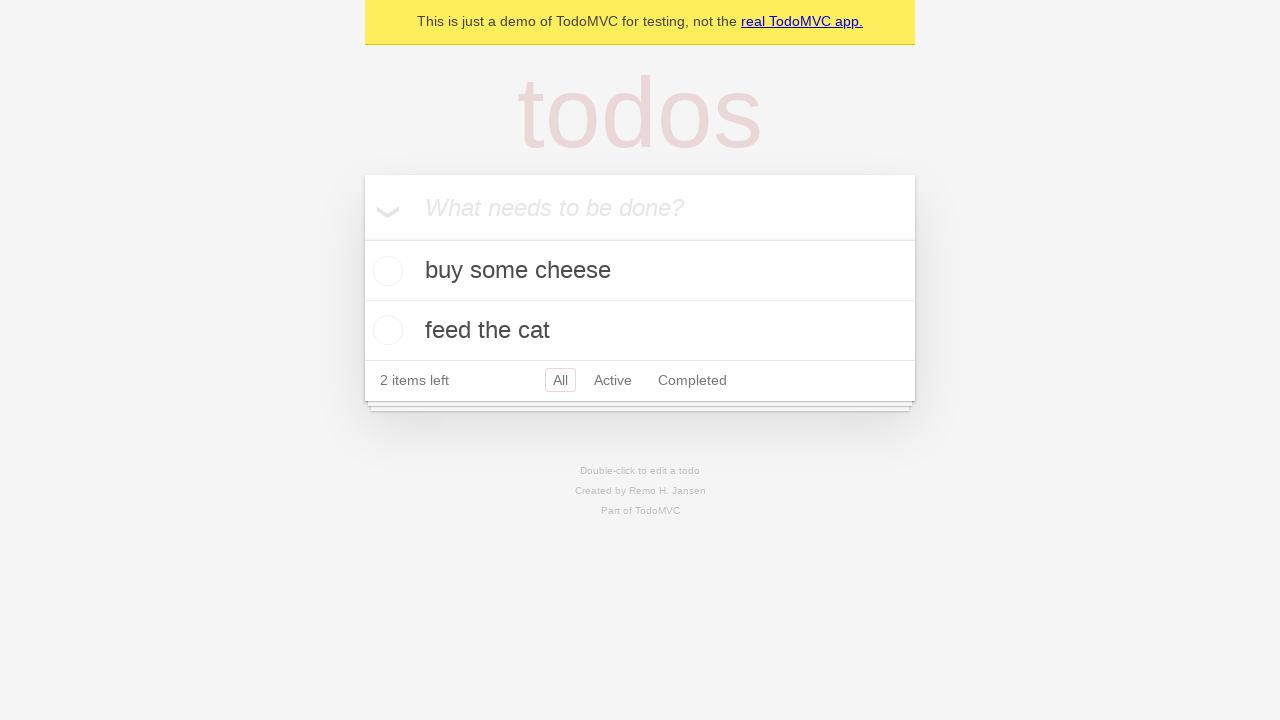

Filled todo input with 'book a doctors appointment' on internal:attr=[placeholder="What needs to be done?"i]
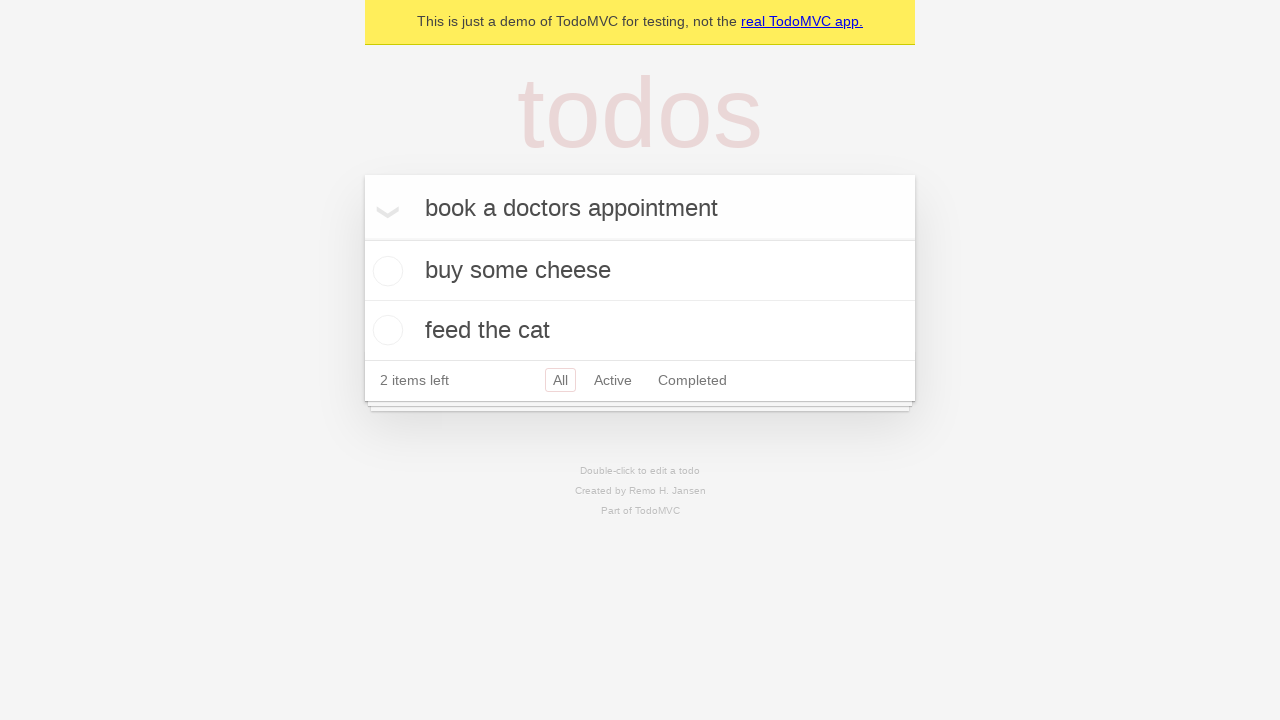

Pressed Enter to add third todo on internal:attr=[placeholder="What needs to be done?"i]
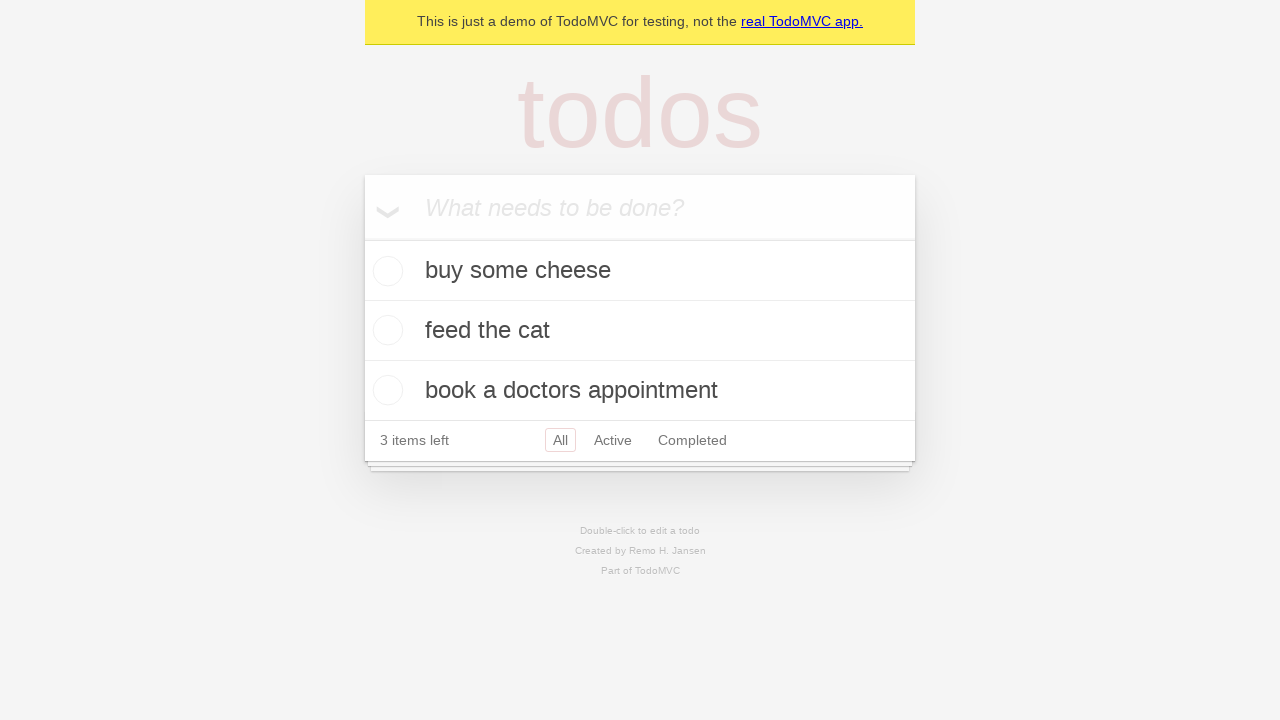

Checked the first todo to mark it as completed at (385, 271) on .todo-list li .toggle >> nth=0
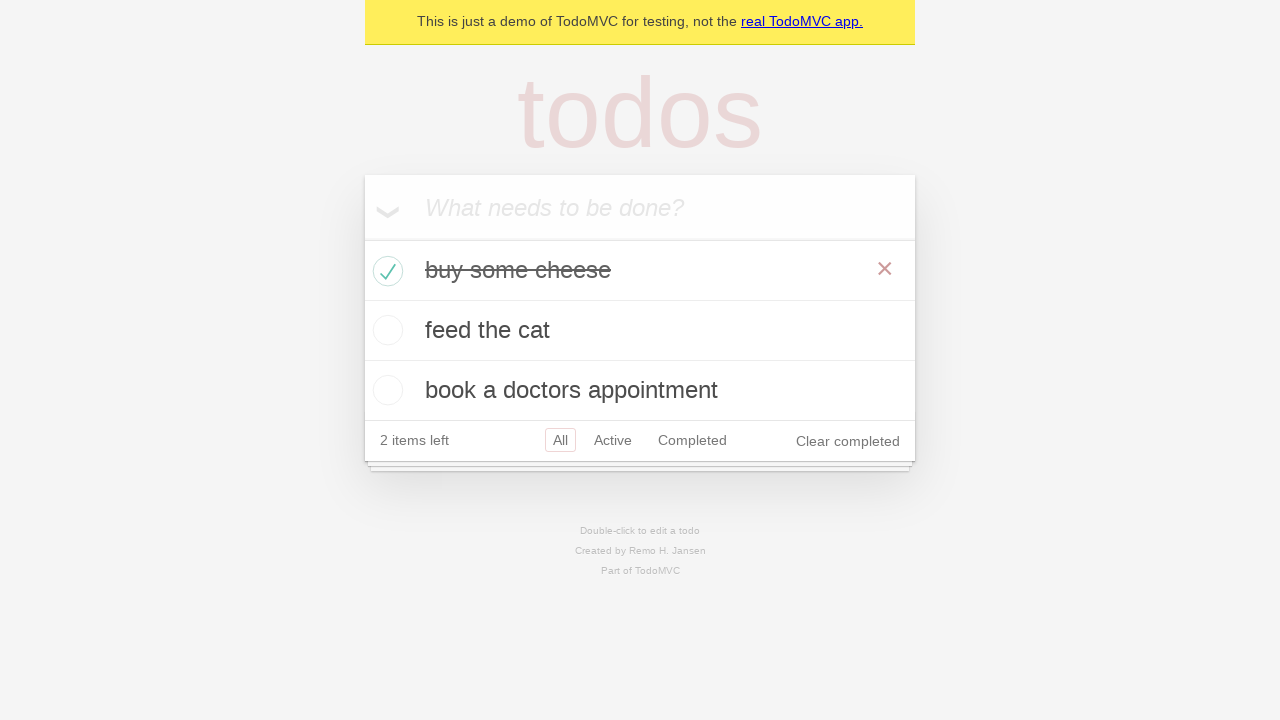

Clear completed button is now visible
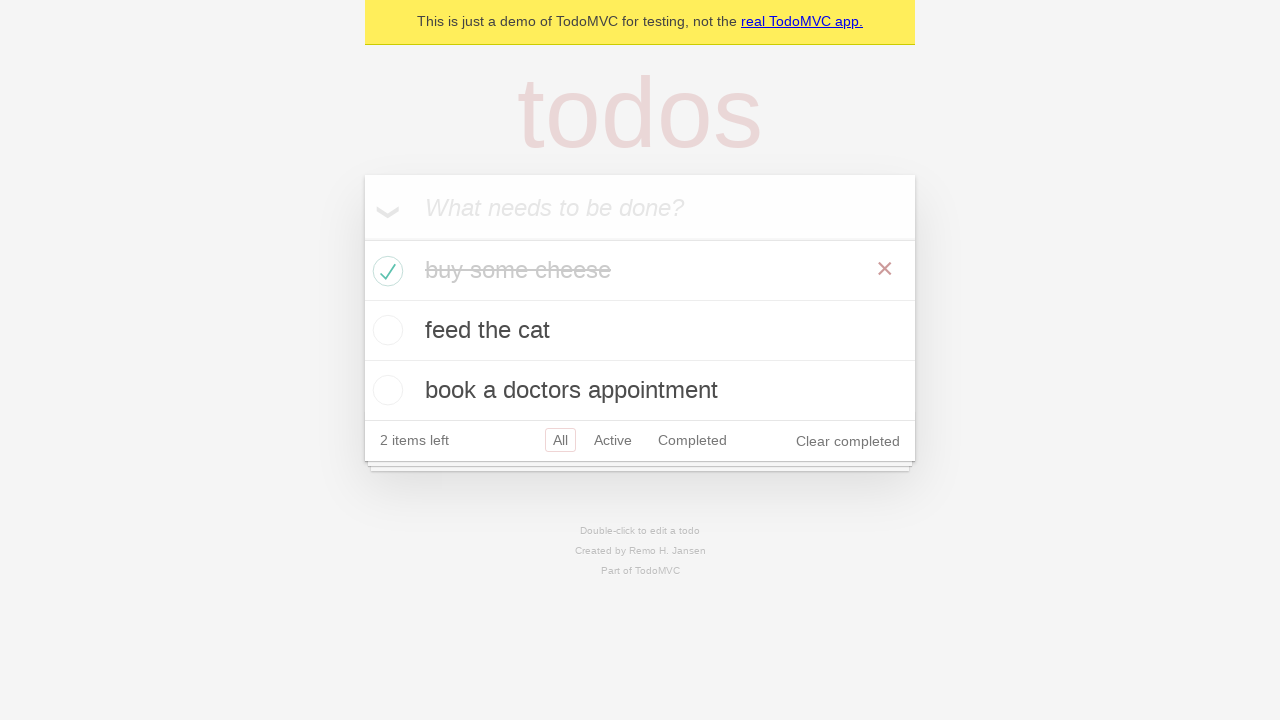

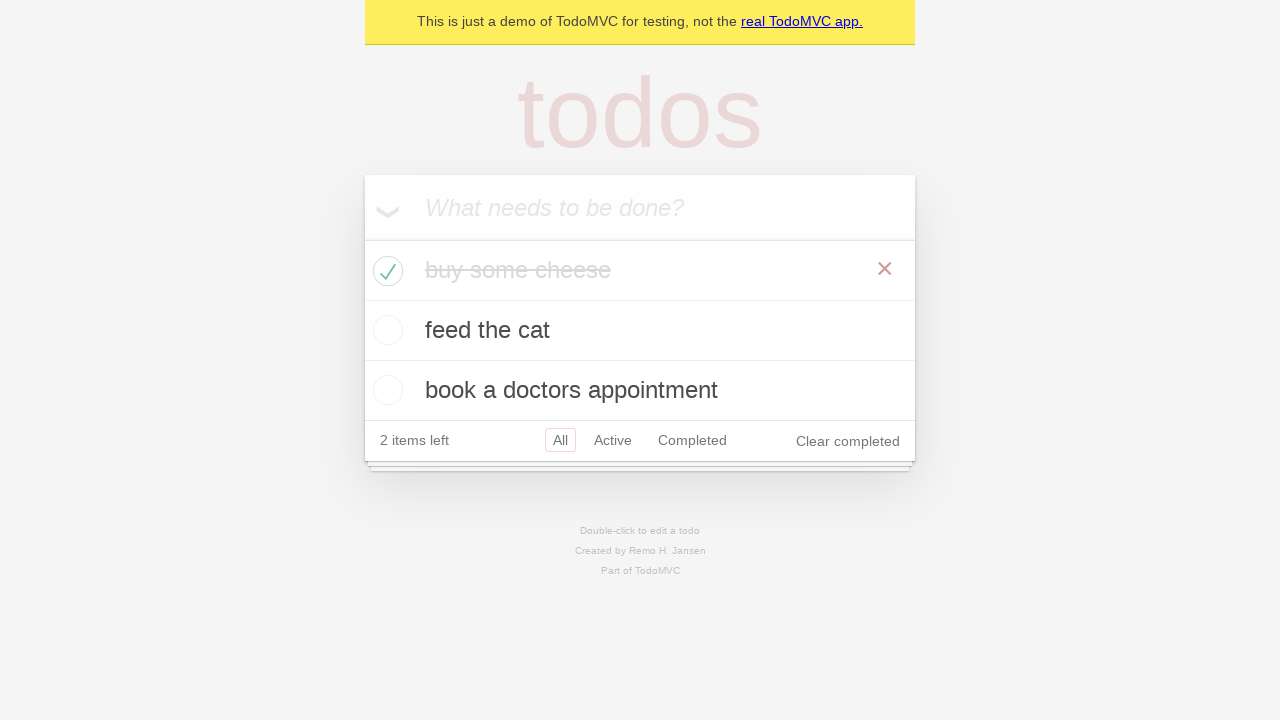